Tests hover functionality by navigating to Hovers page and hovering over user avatar images

Starting URL: https://practice.cydeo.com/

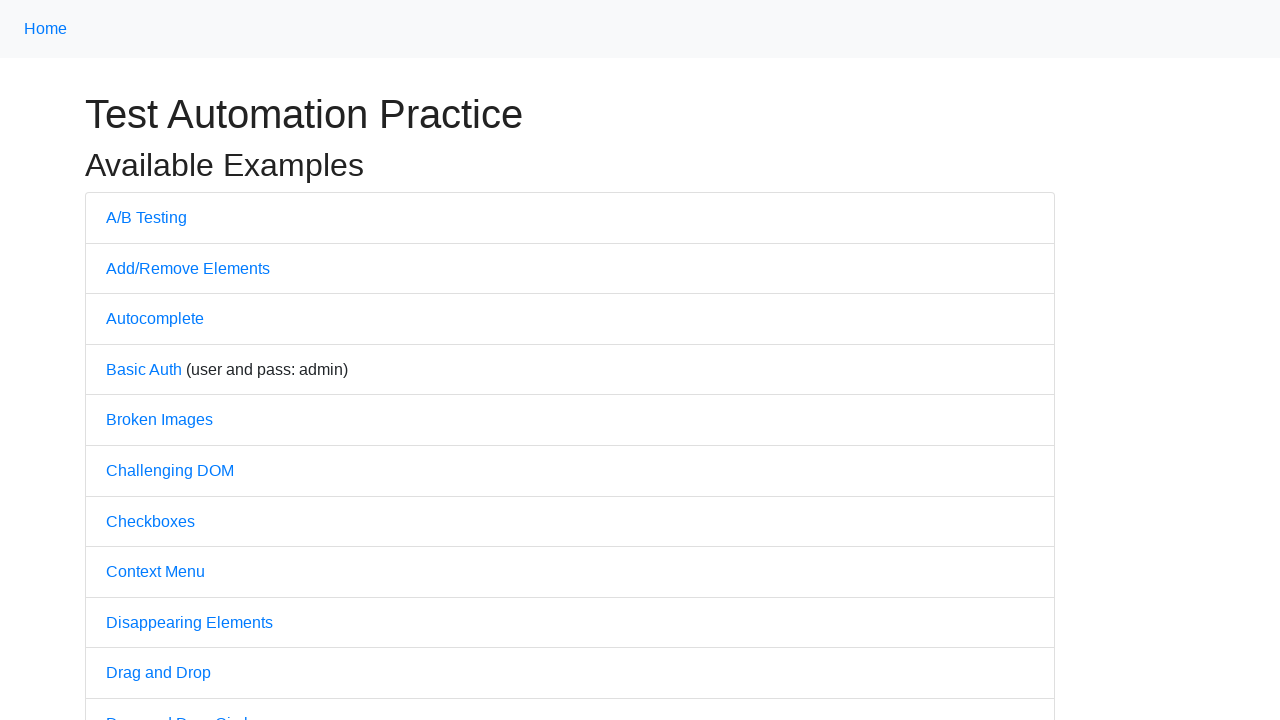

Clicked on Hovers link at (132, 360) on text='Hovers'
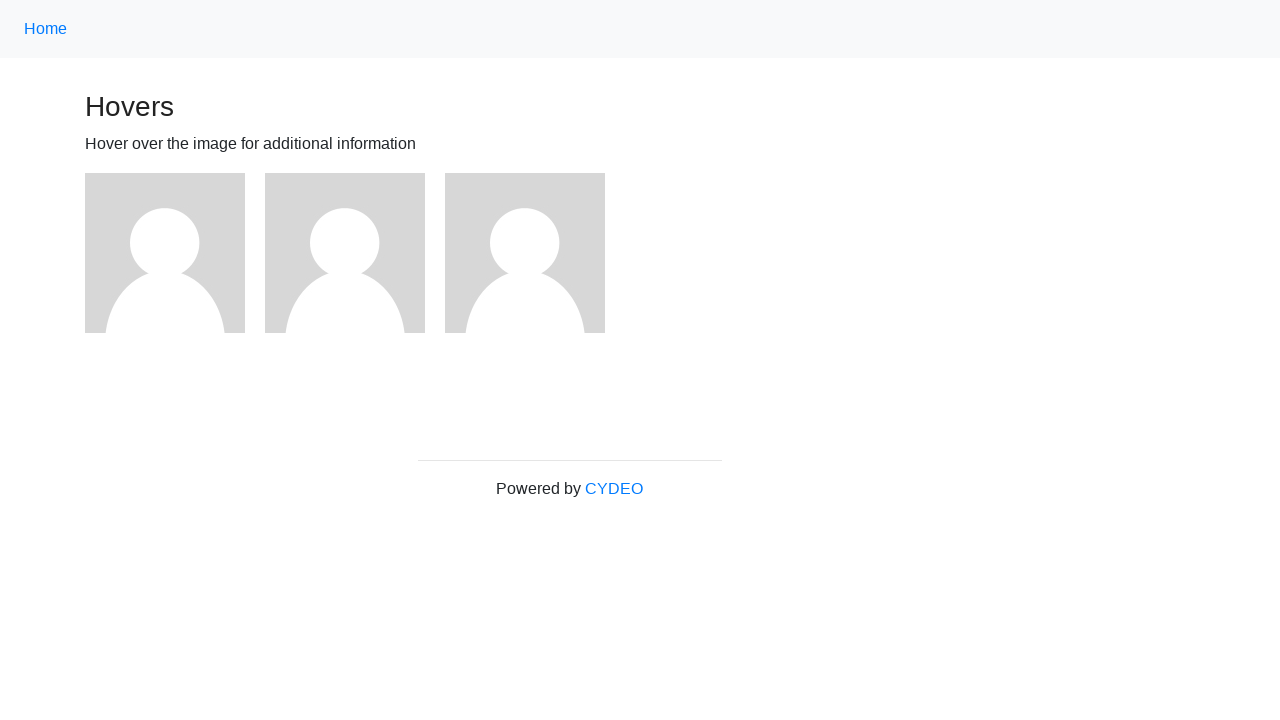

Located all user avatar images
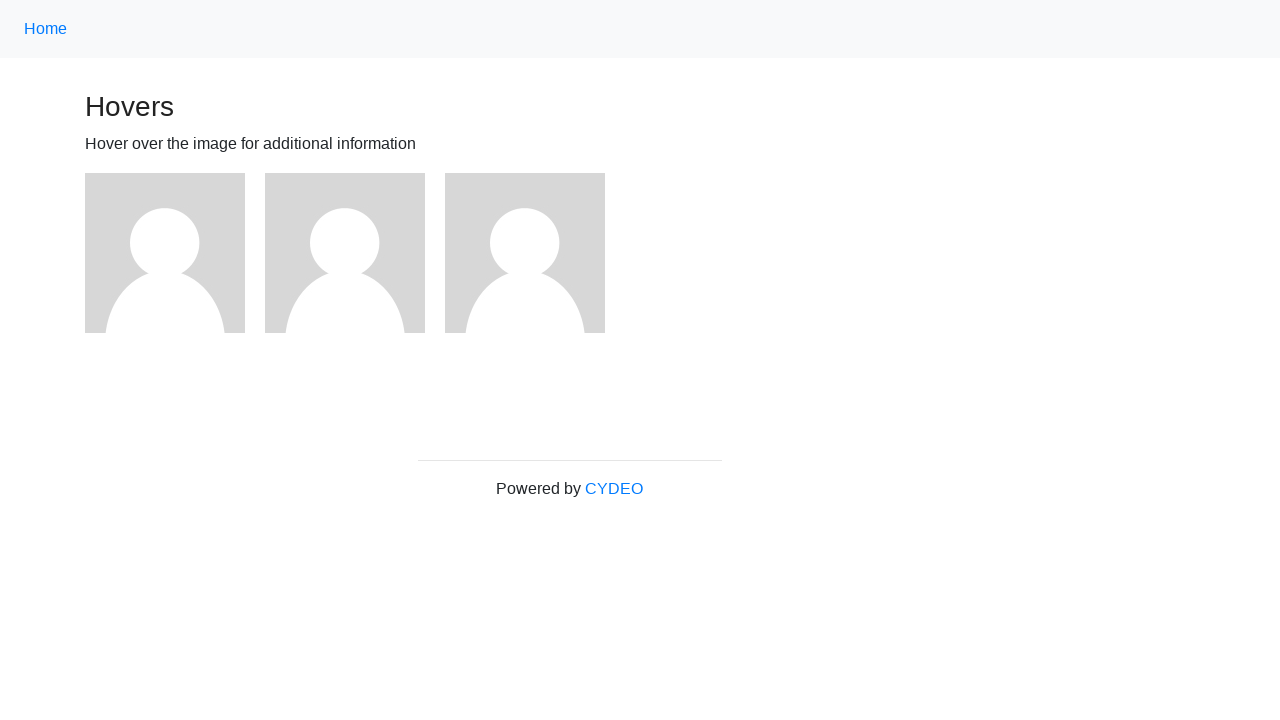

Hovered over a user avatar image at (165, 253) on xpath=//img[@alt='User Avatar'] >> nth=0
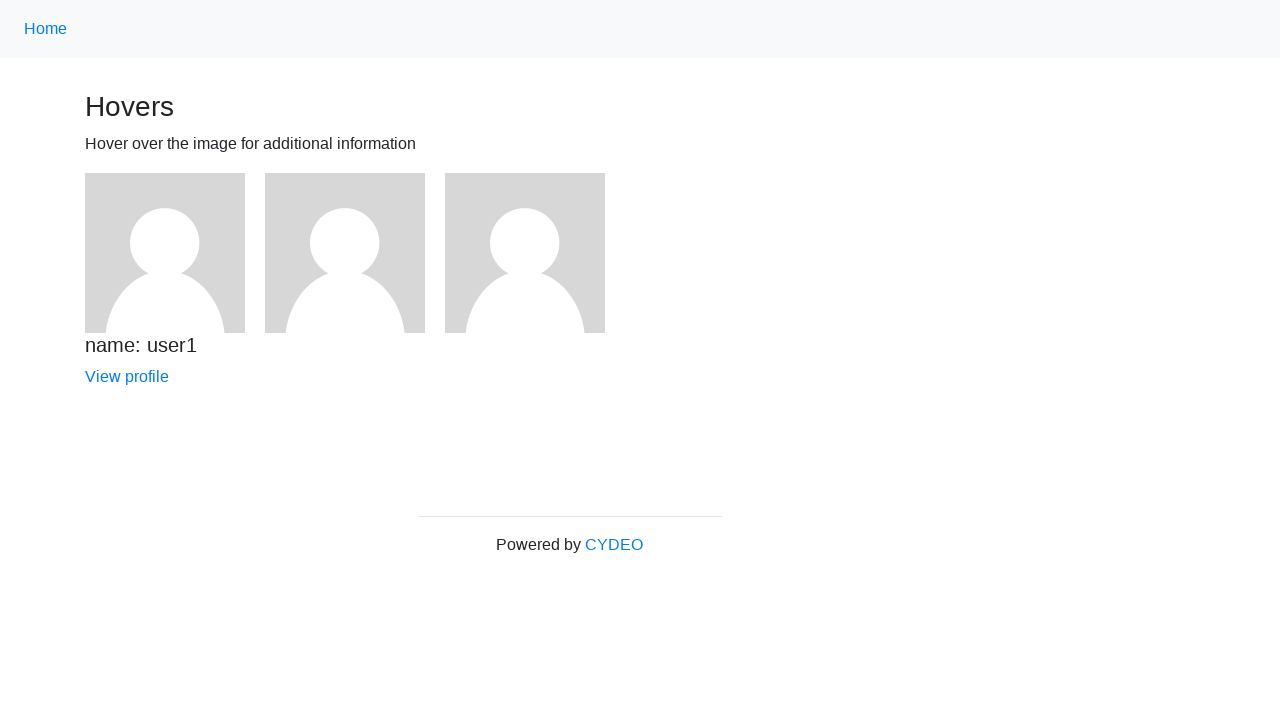

Hovered over a user avatar image at (345, 253) on xpath=//img[@alt='User Avatar'] >> nth=1
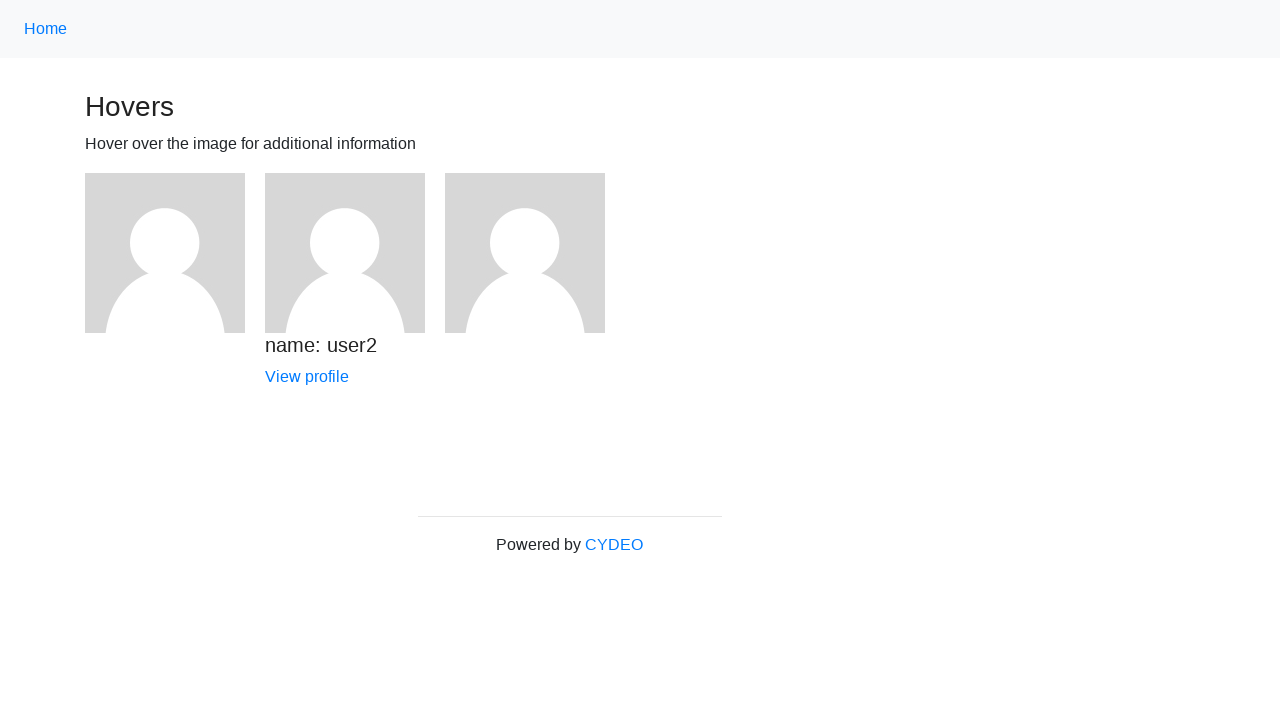

Hovered over a user avatar image at (525, 253) on xpath=//img[@alt='User Avatar'] >> nth=2
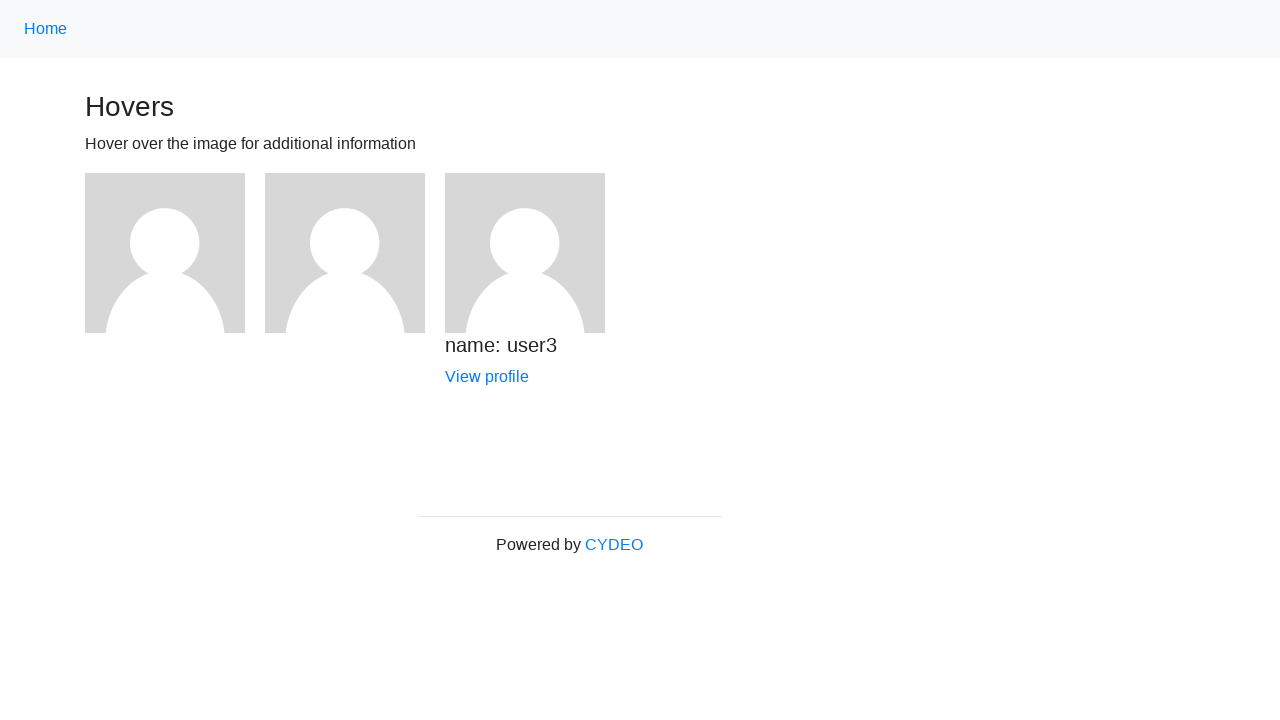

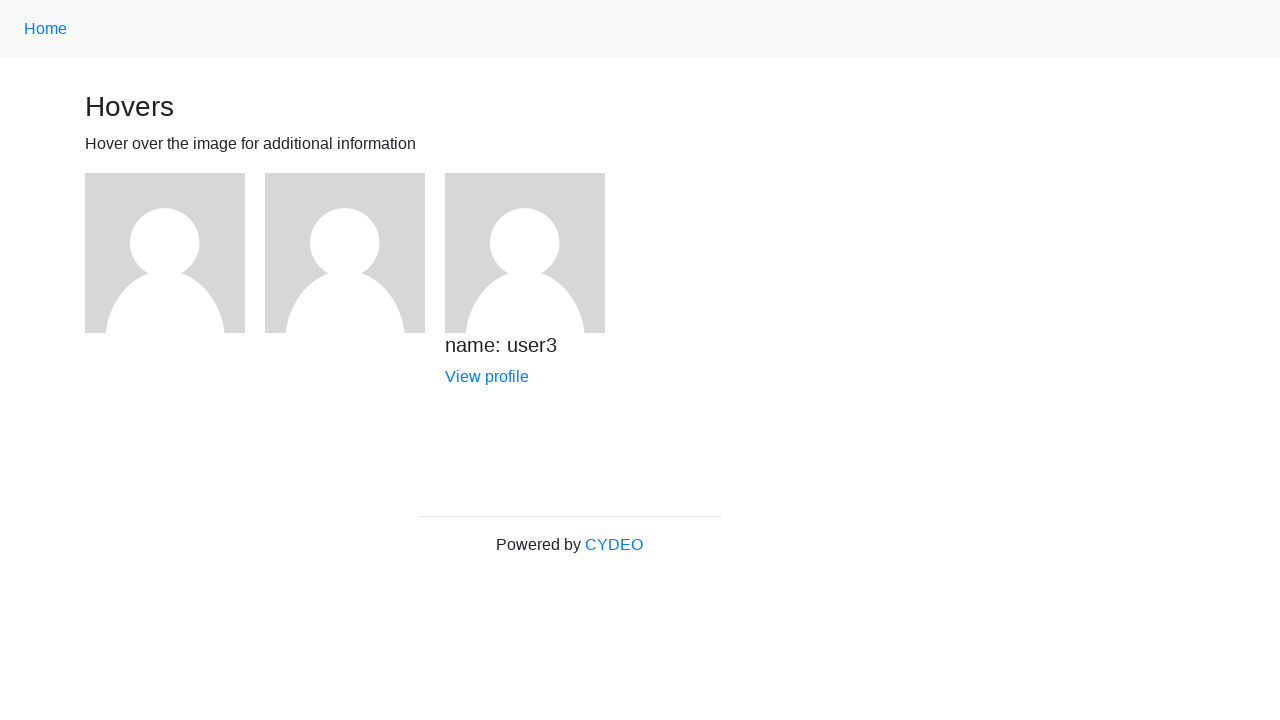